Tests jQuery UI multi-level menu navigation by hovering through nested menu items

Starting URL: https://the-internet.herokuapp.com/jqueryui/menu

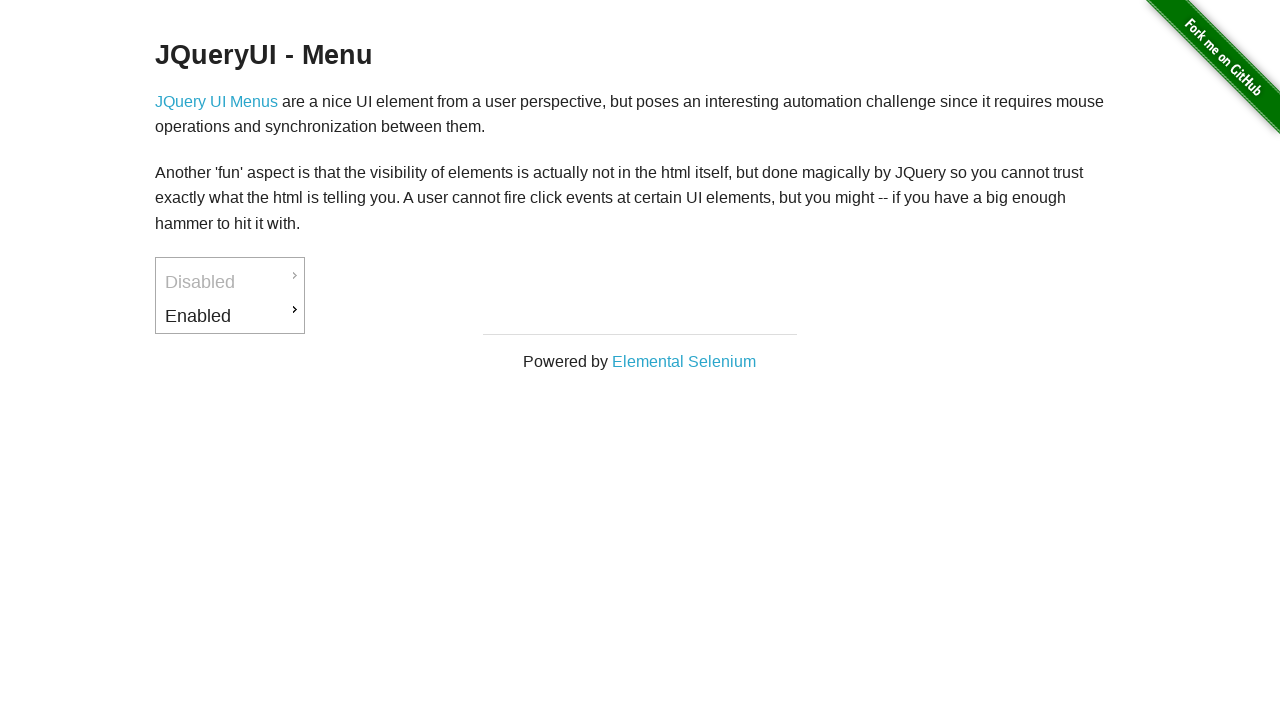

Hovered over first level menu item (Enabled) at (230, 316) on #ui-id-3
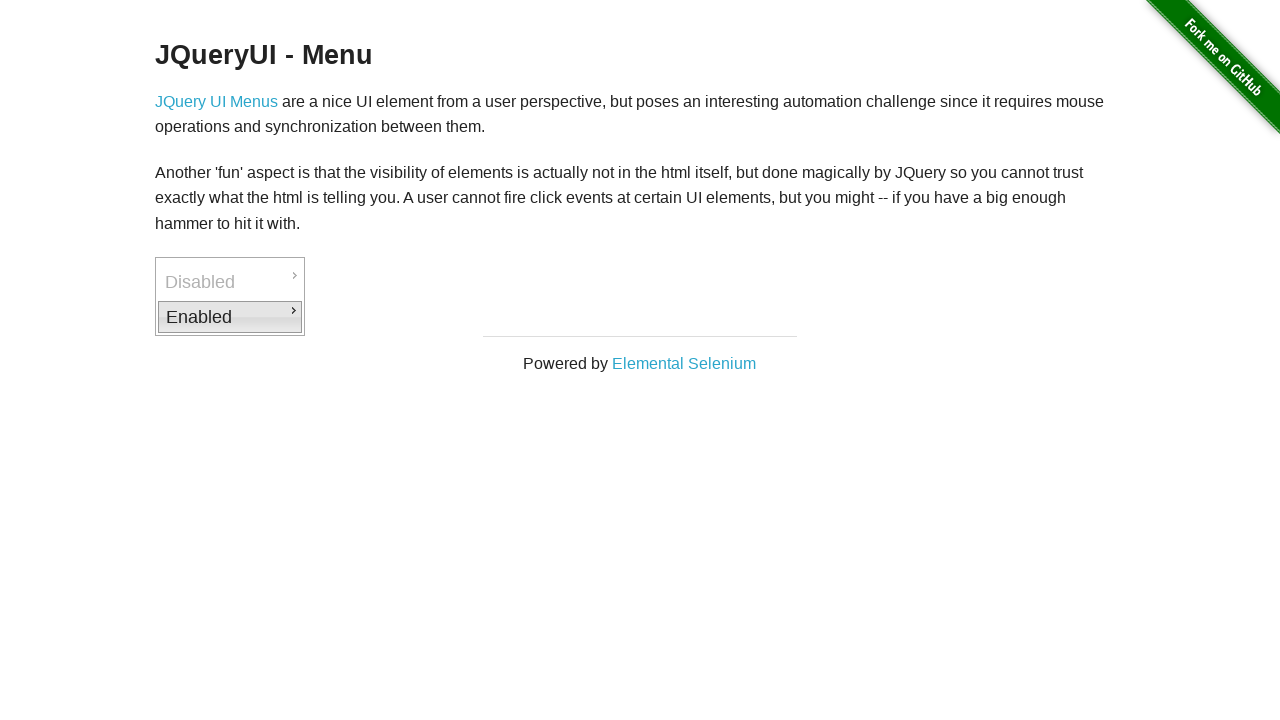

Second level menu item (Downloads) became visible
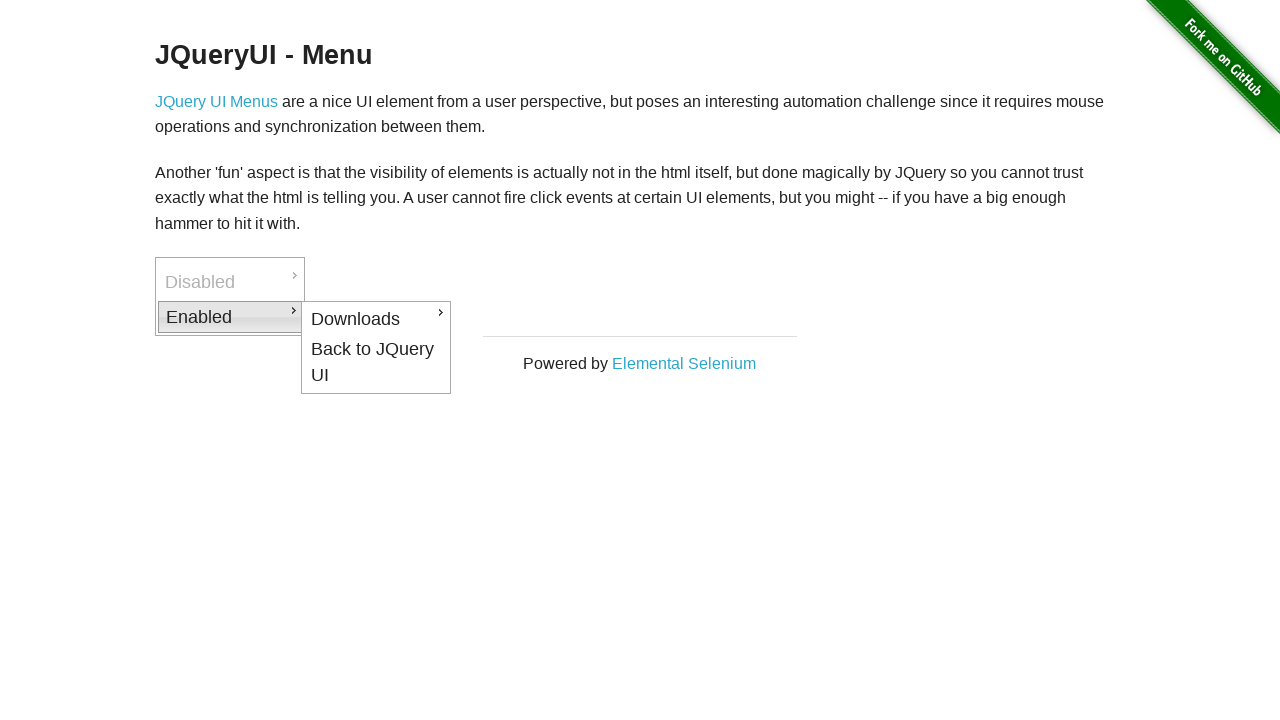

Hovered over second level menu item (Downloads) at (376, 319) on #ui-id-4
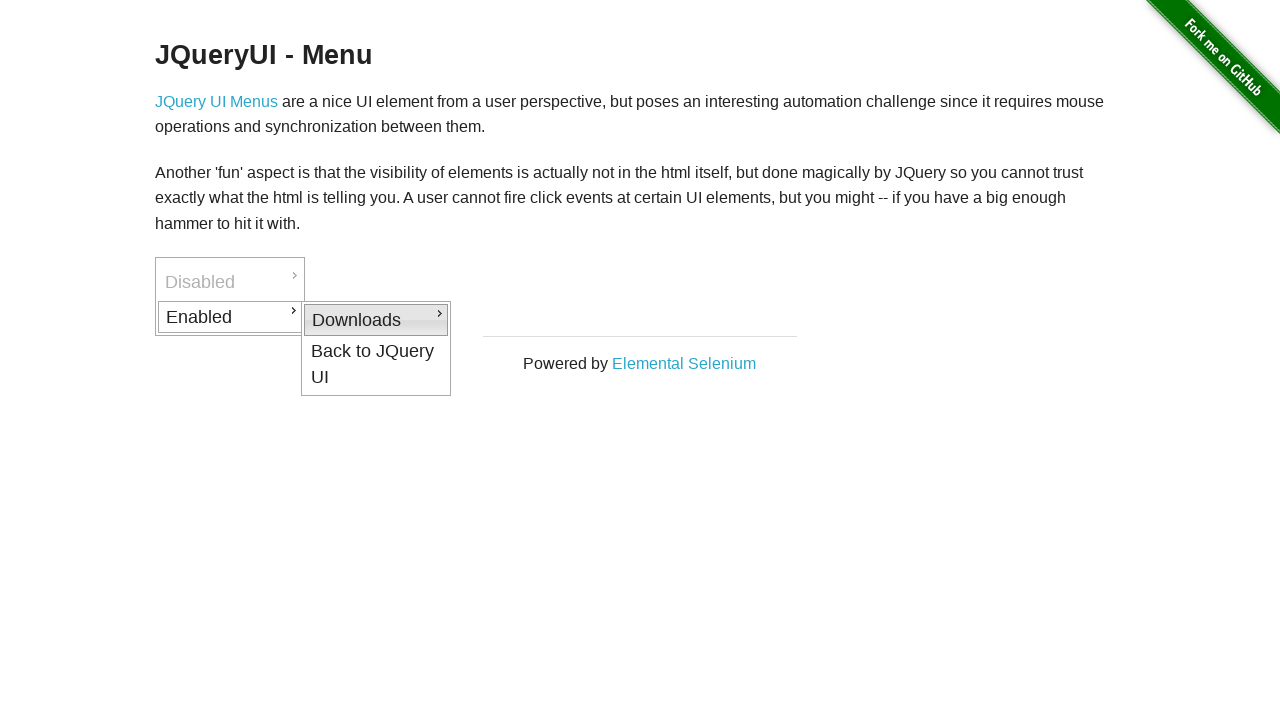

Third level menu item (PDF) became visible
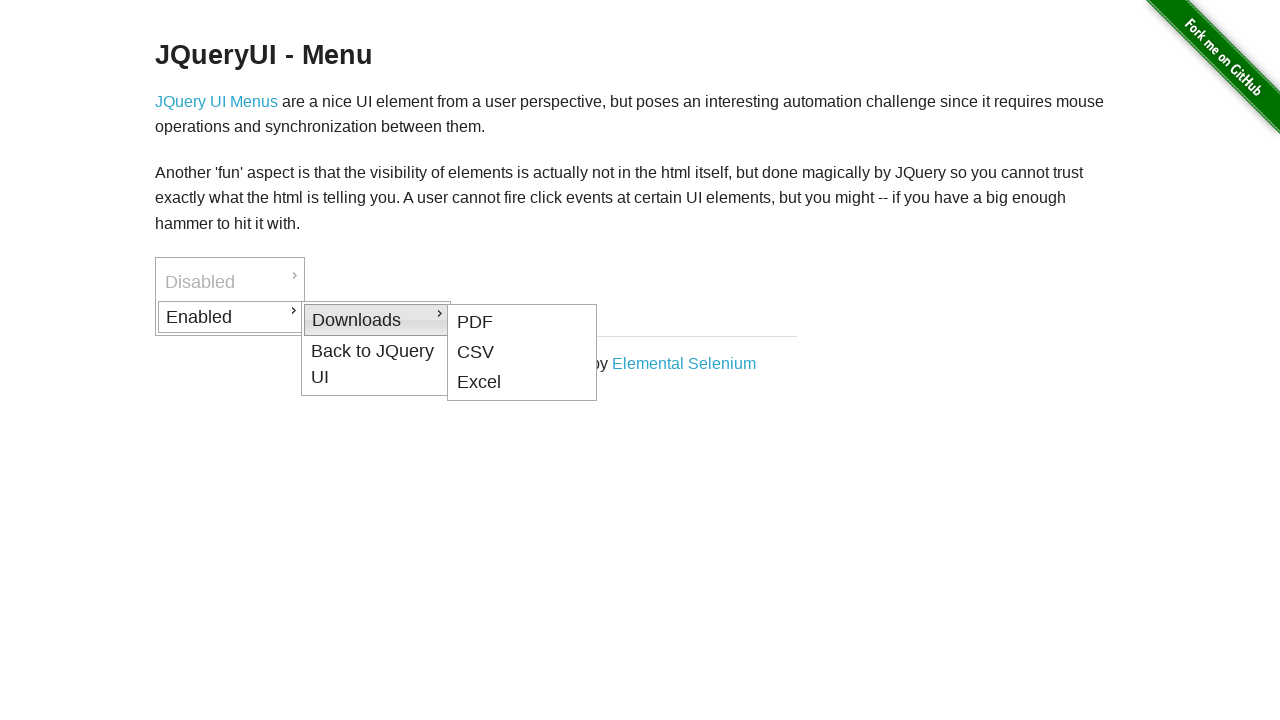

Hovered over third level menu item (PDF) at (522, 322) on #ui-id-5
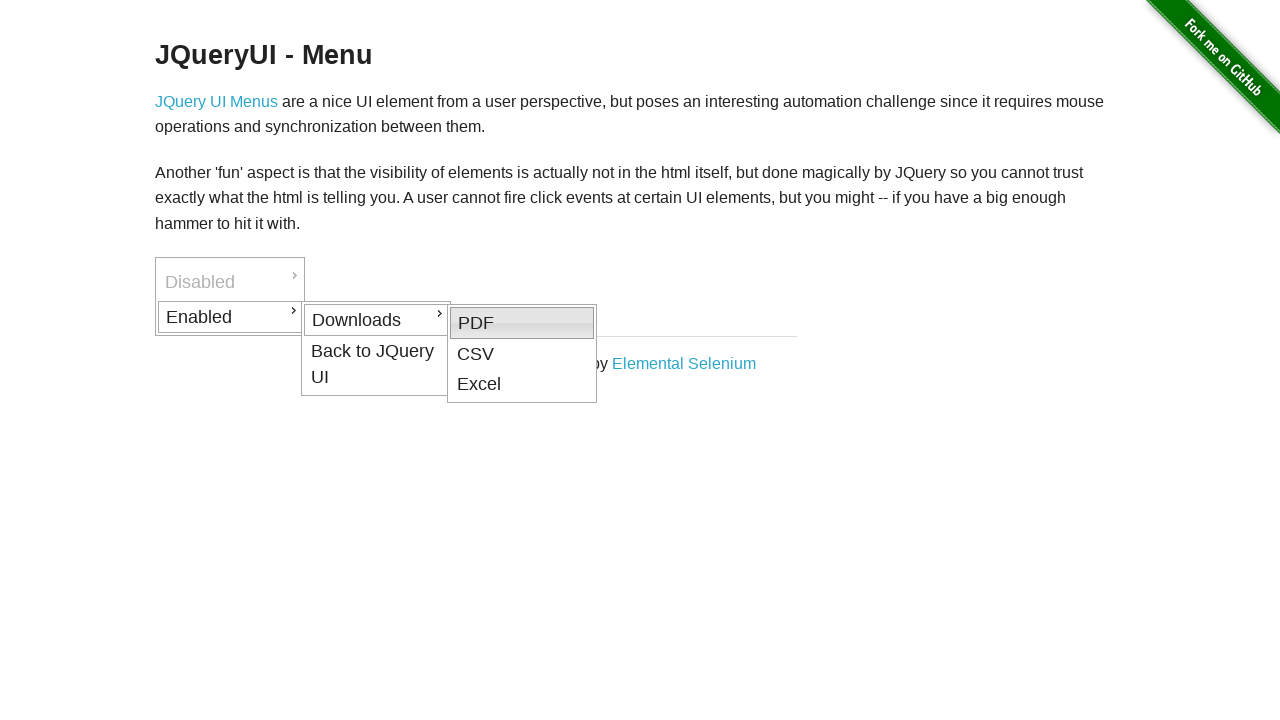

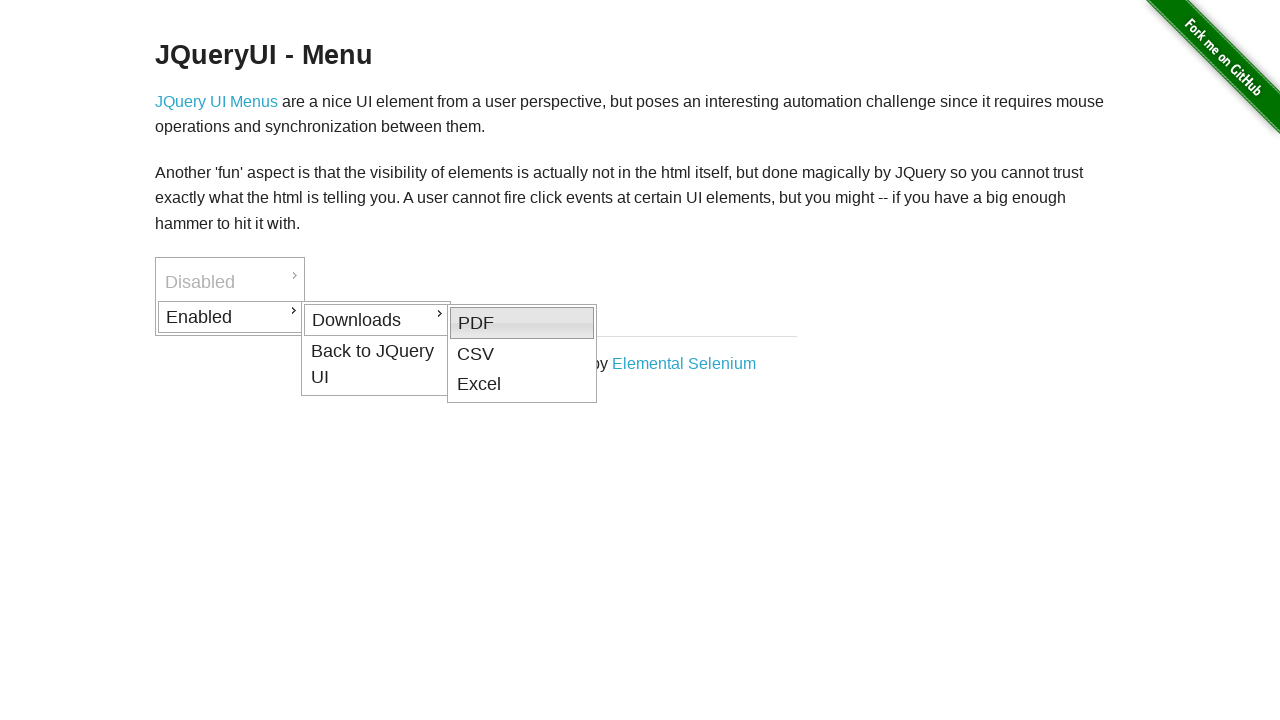